Tests adding todo items to a list by filling the input field and pressing Enter, then verifying the items appear in the list.

Starting URL: https://demo.playwright.dev/todomvc

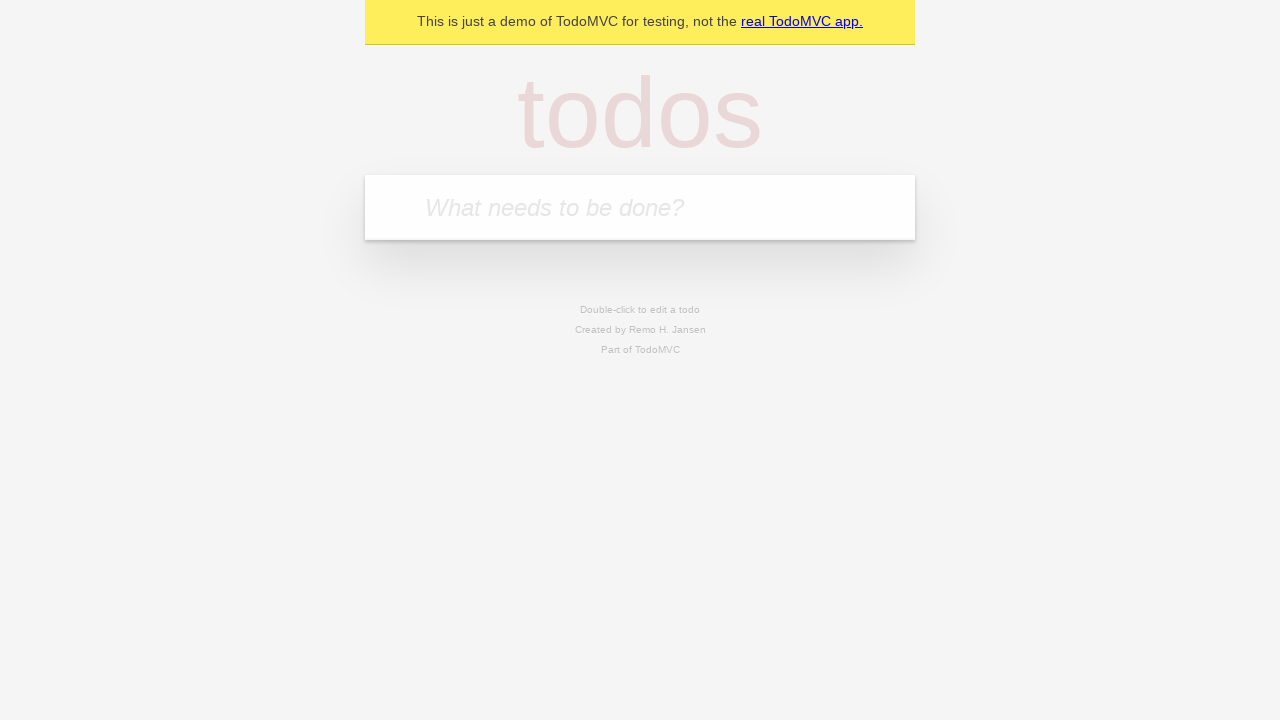

Filled todo input field with 'buy some cheese' on .new-todo
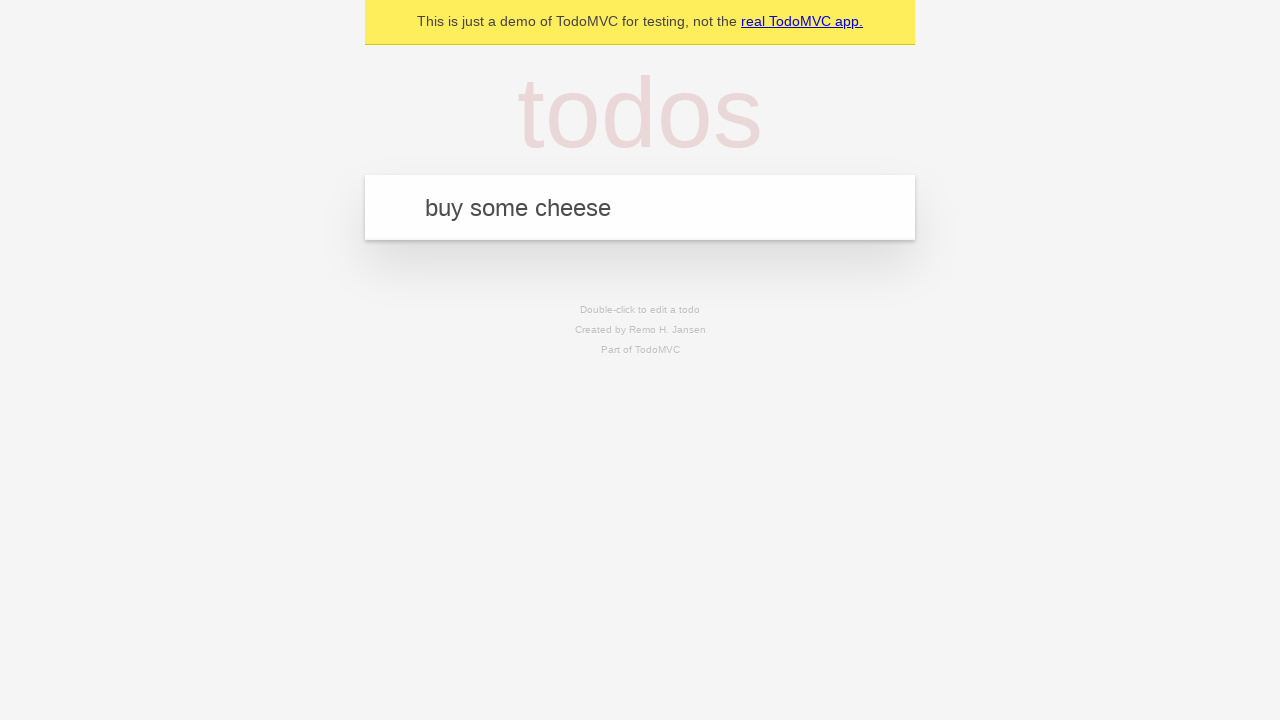

Pressed Enter to create first todo item on .new-todo
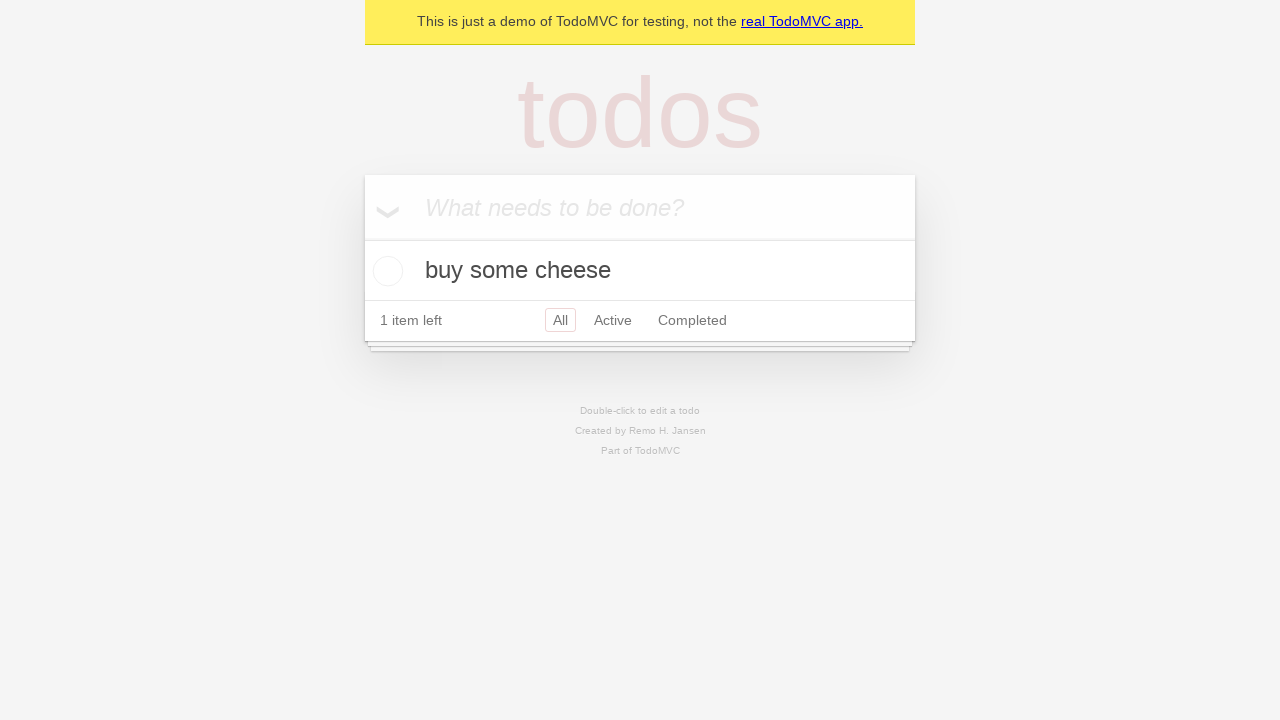

First todo item appeared in the list
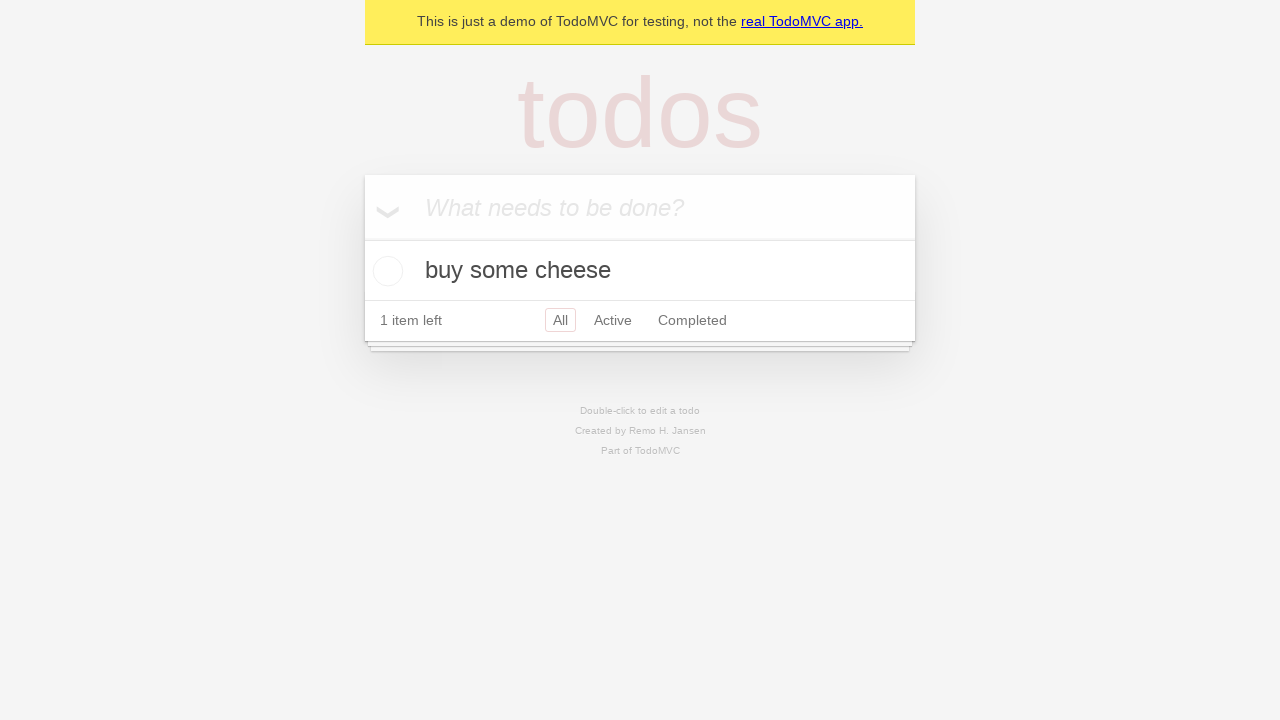

Filled todo input field with 'feed the cat' on .new-todo
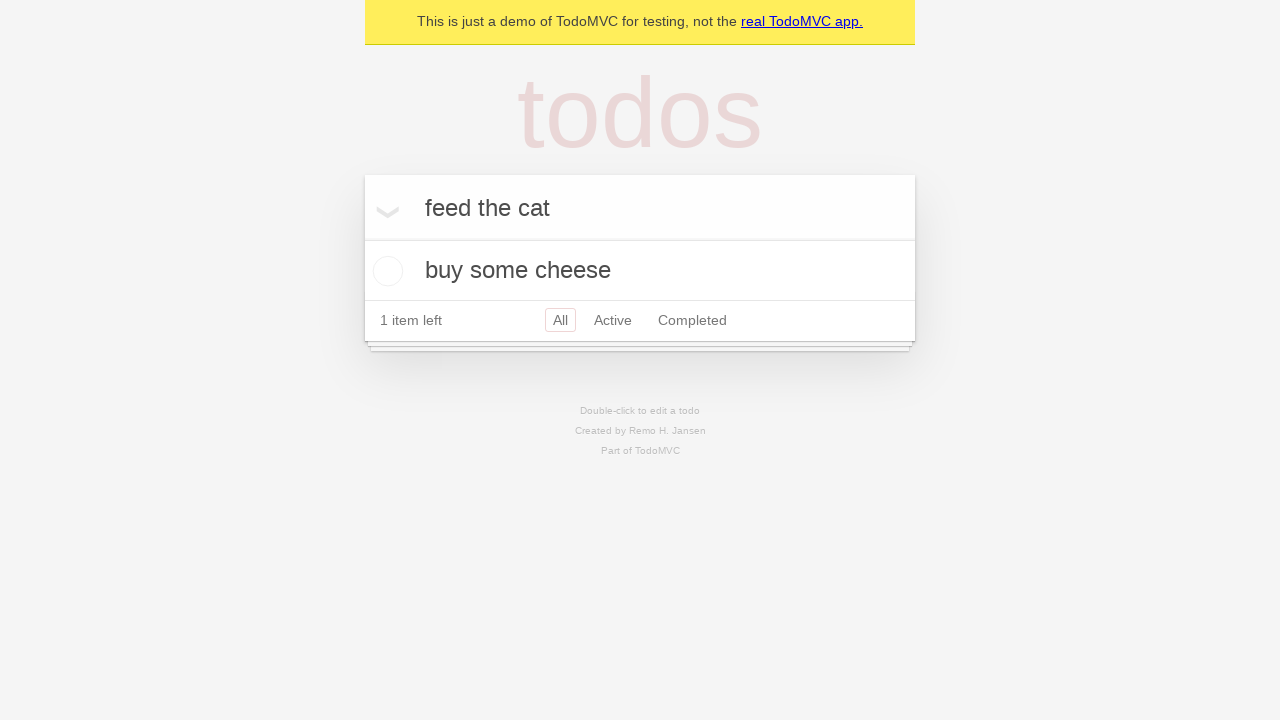

Pressed Enter to create second todo item on .new-todo
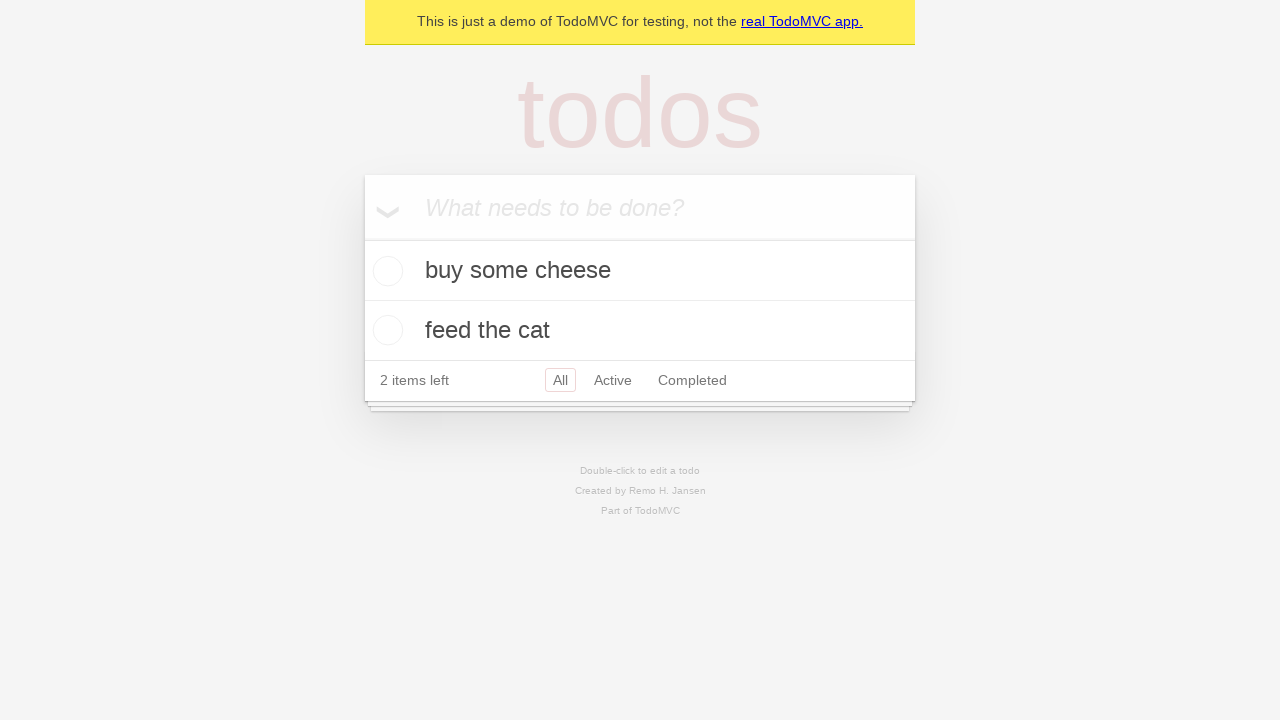

Both todo items are now visible in the list
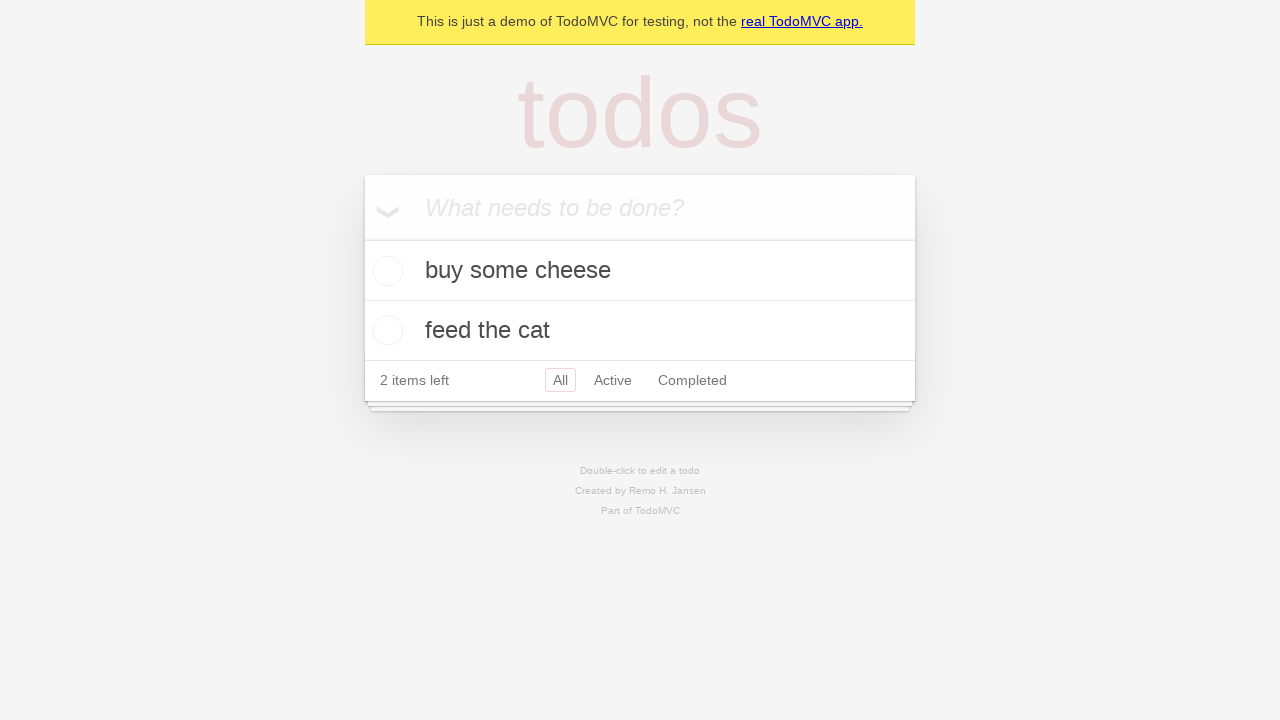

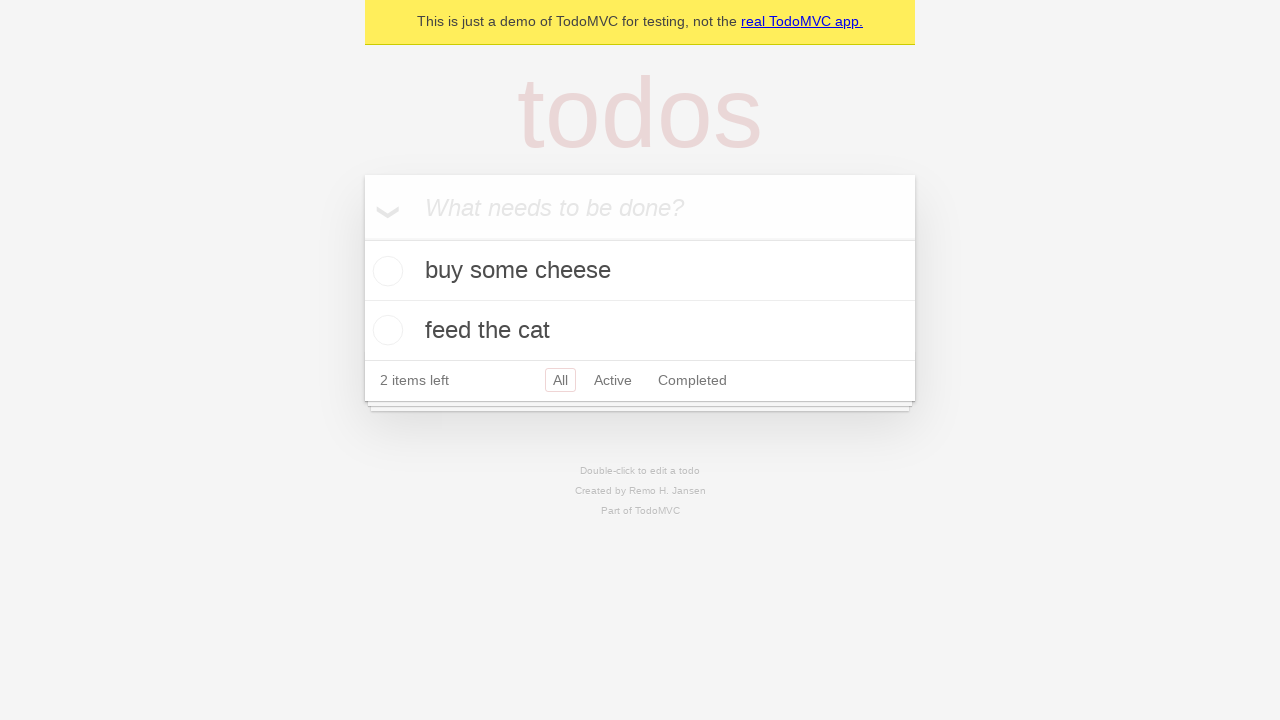